Tests that entered text is trimmed when saving edits

Starting URL: https://demo.playwright.dev/todomvc

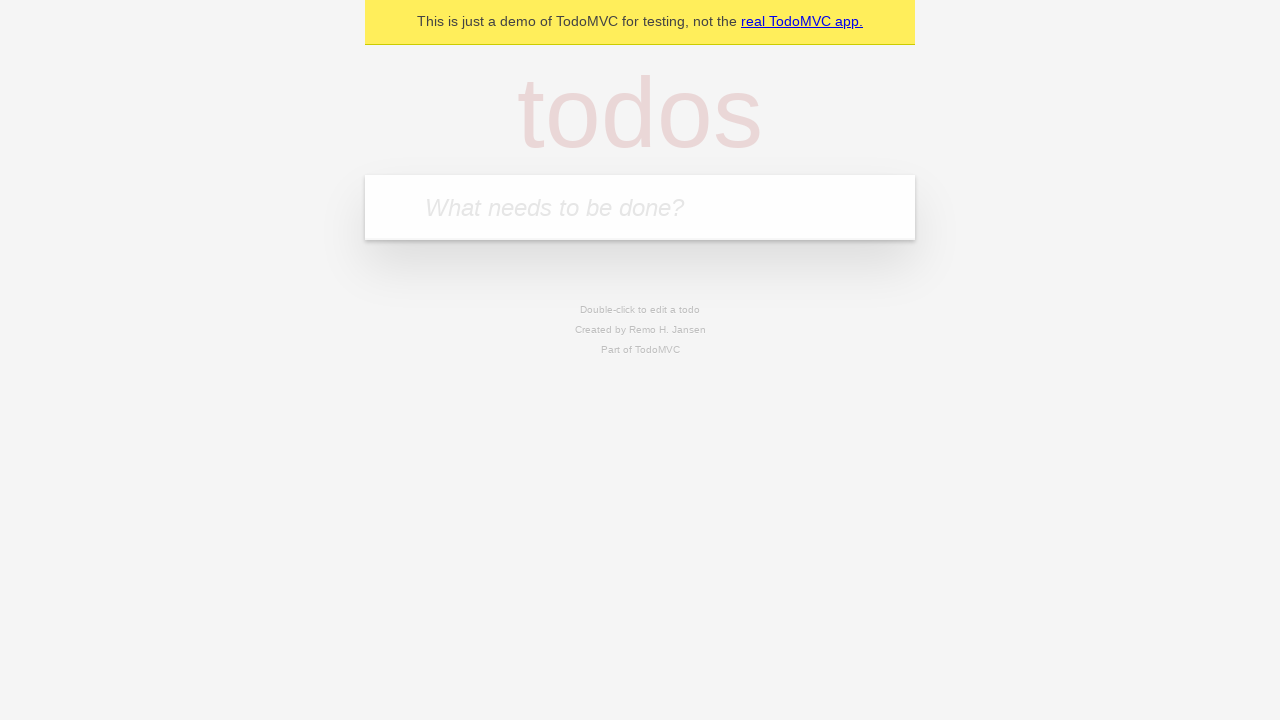

Filled new todo field with 'buy some cheese' on internal:attr=[placeholder="What needs to be done?"i]
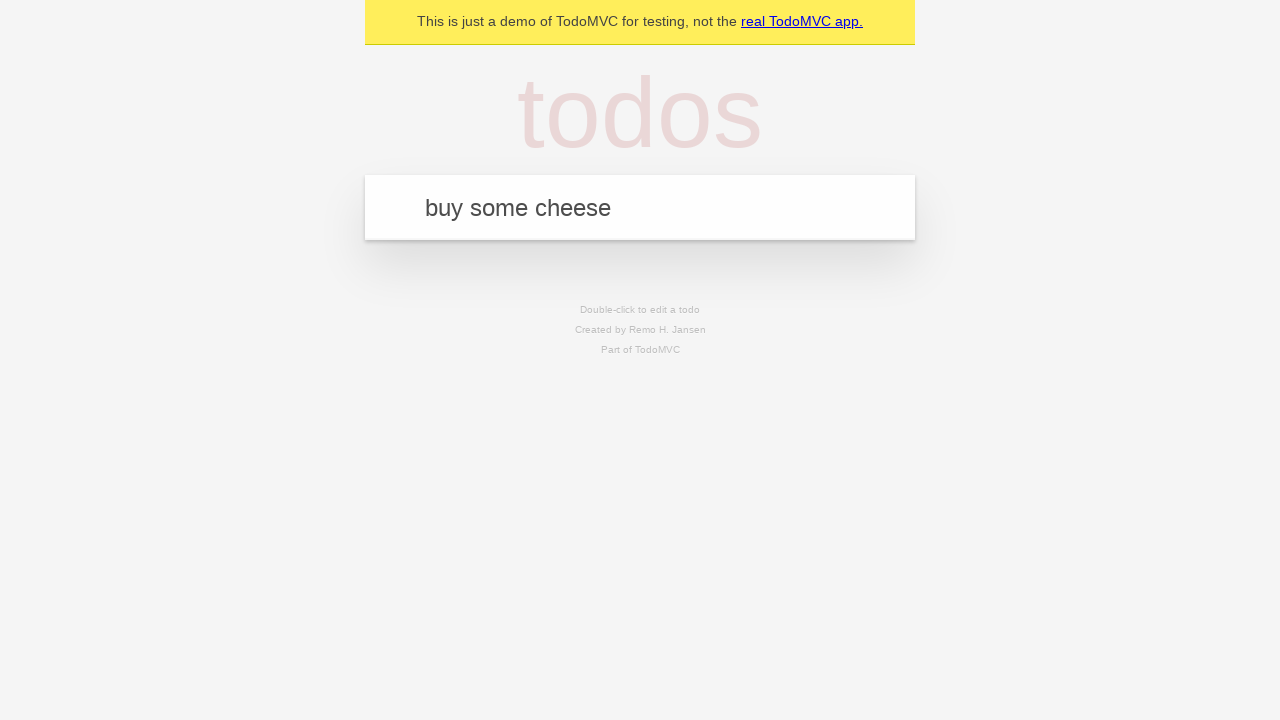

Pressed Enter to create todo 'buy some cheese' on internal:attr=[placeholder="What needs to be done?"i]
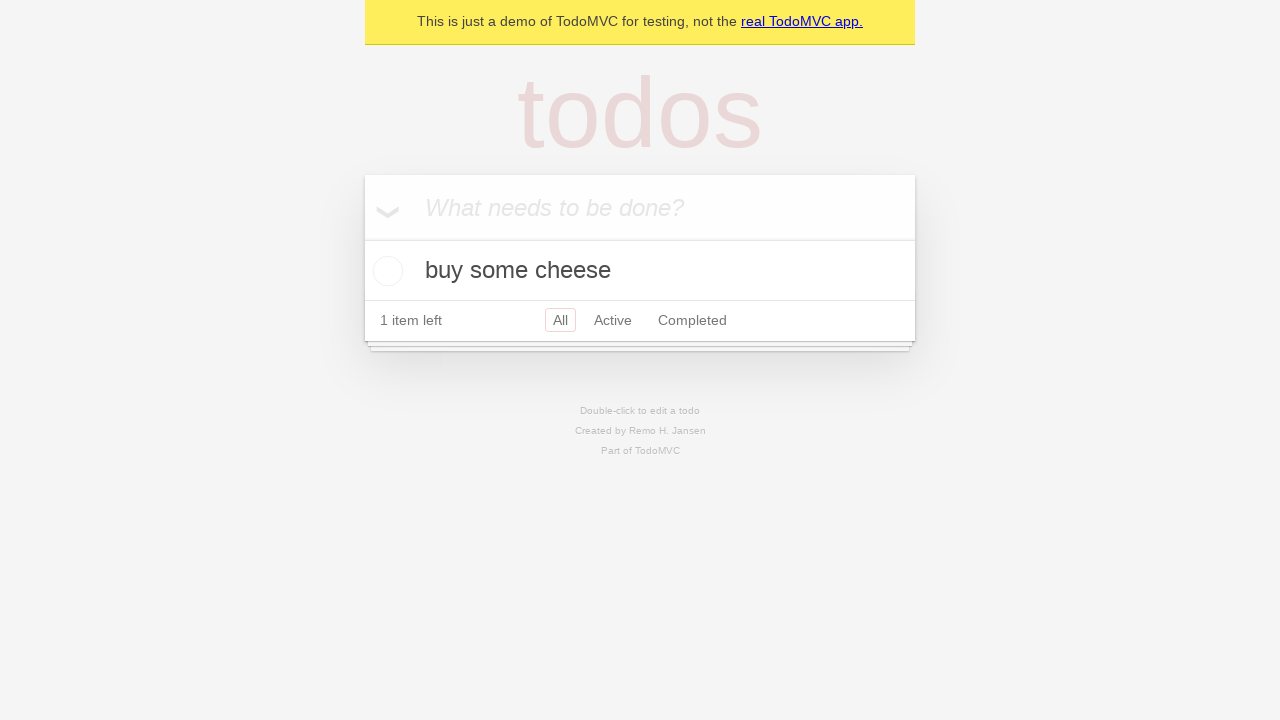

Filled new todo field with 'feed the cat' on internal:attr=[placeholder="What needs to be done?"i]
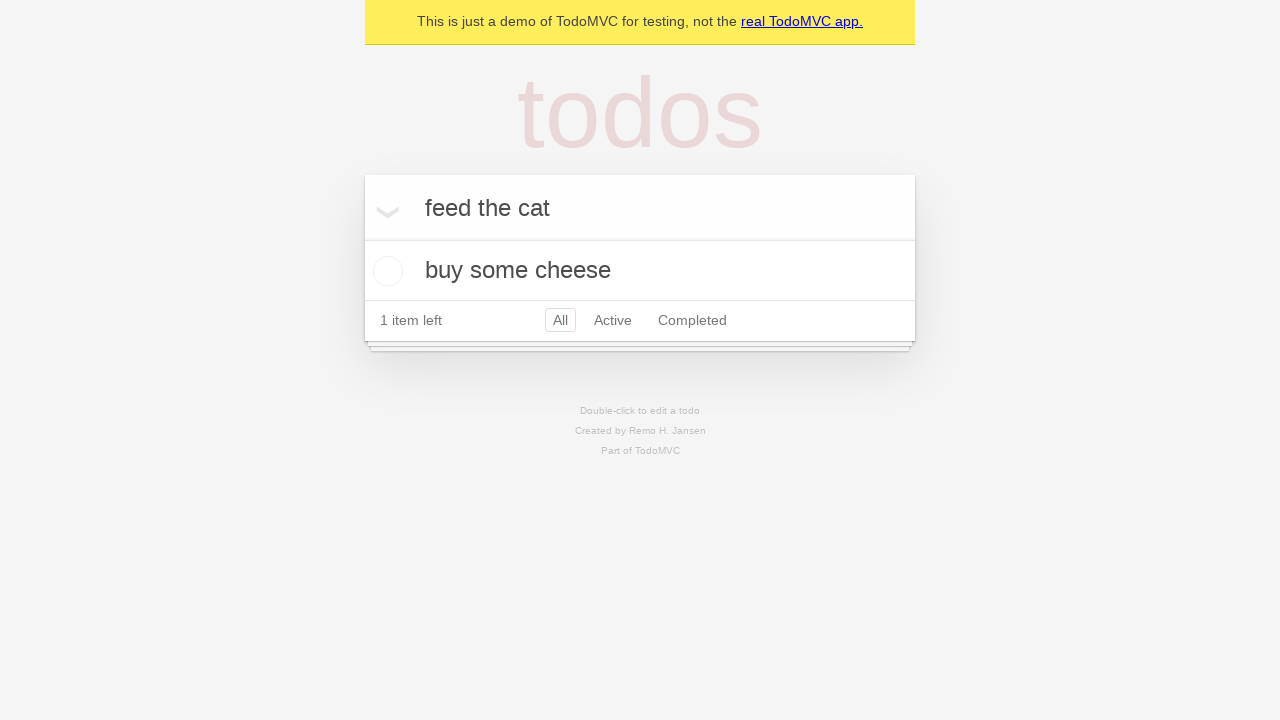

Pressed Enter to create todo 'feed the cat' on internal:attr=[placeholder="What needs to be done?"i]
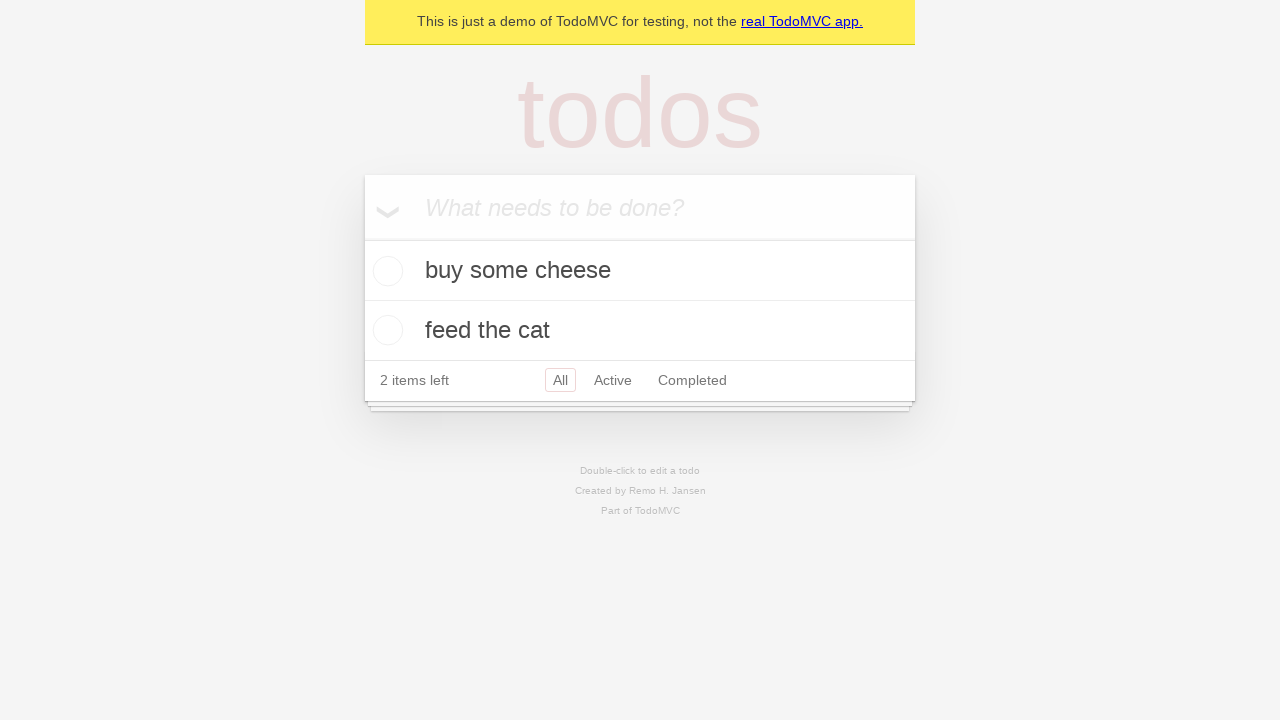

Filled new todo field with 'book a doctors appointment' on internal:attr=[placeholder="What needs to be done?"i]
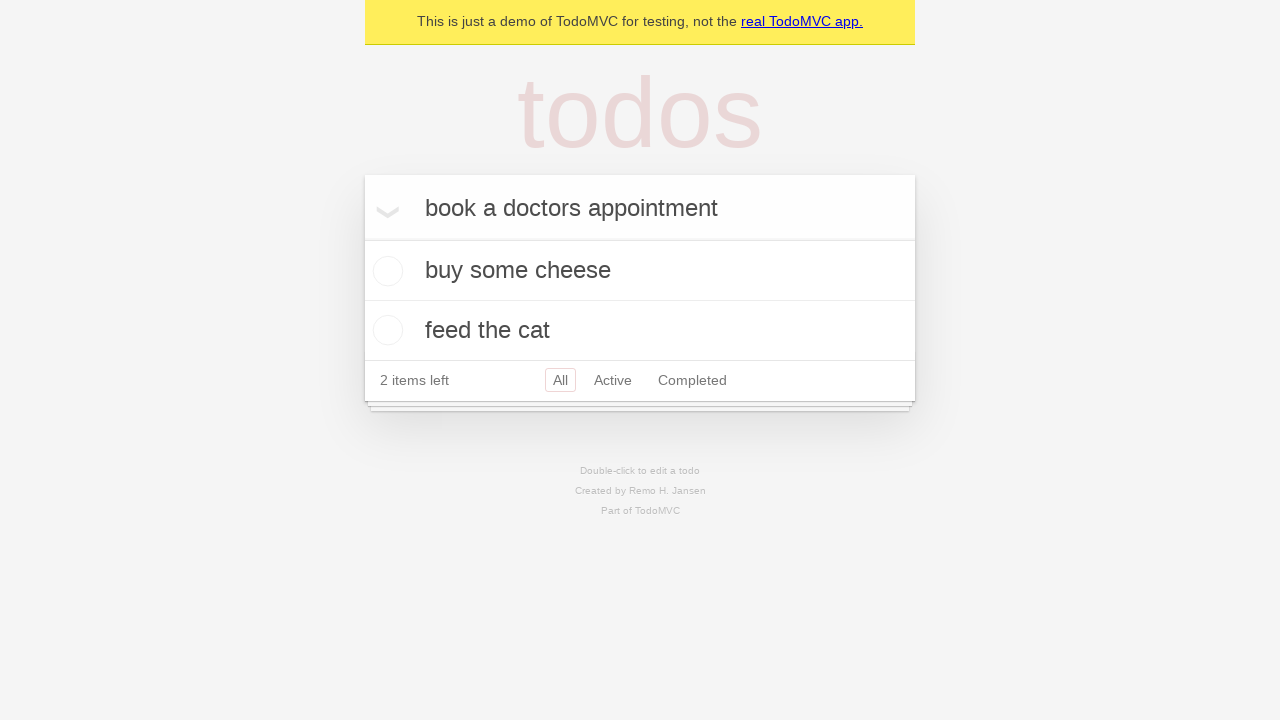

Pressed Enter to create todo 'book a doctors appointment' on internal:attr=[placeholder="What needs to be done?"i]
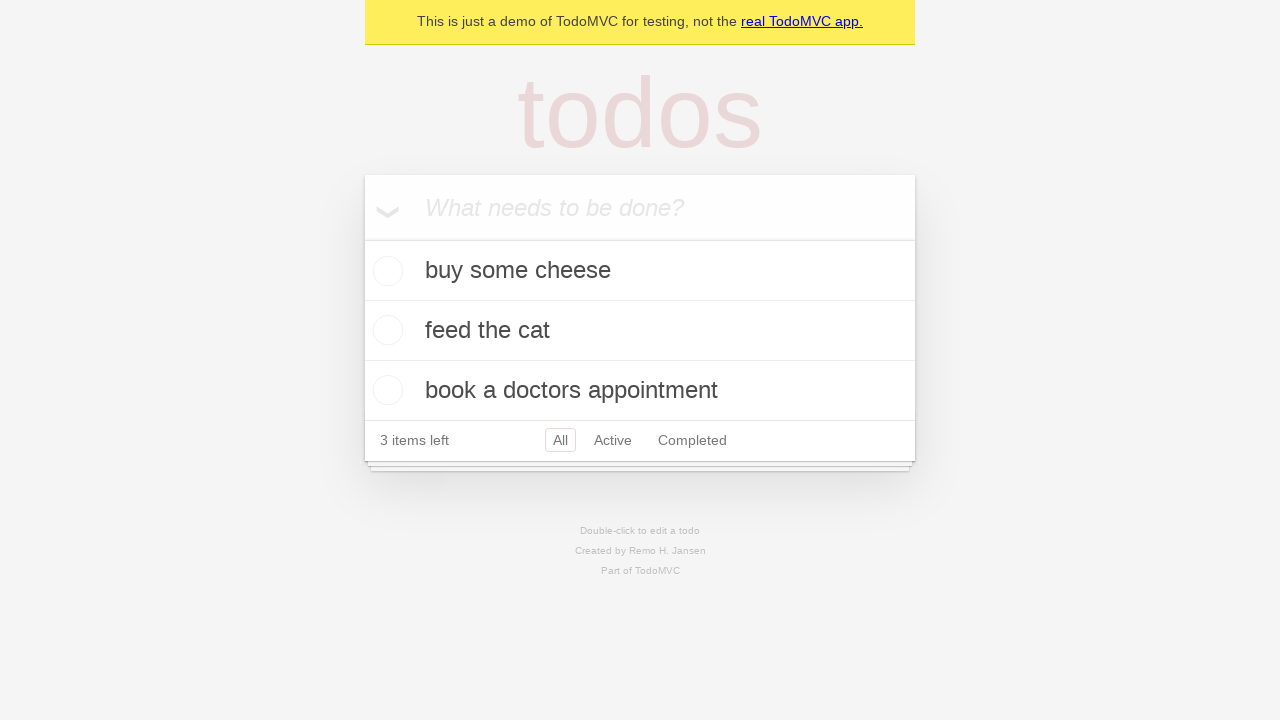

Double-clicked second todo item to enter edit mode at (640, 331) on internal:testid=[data-testid="todo-item"s] >> nth=1
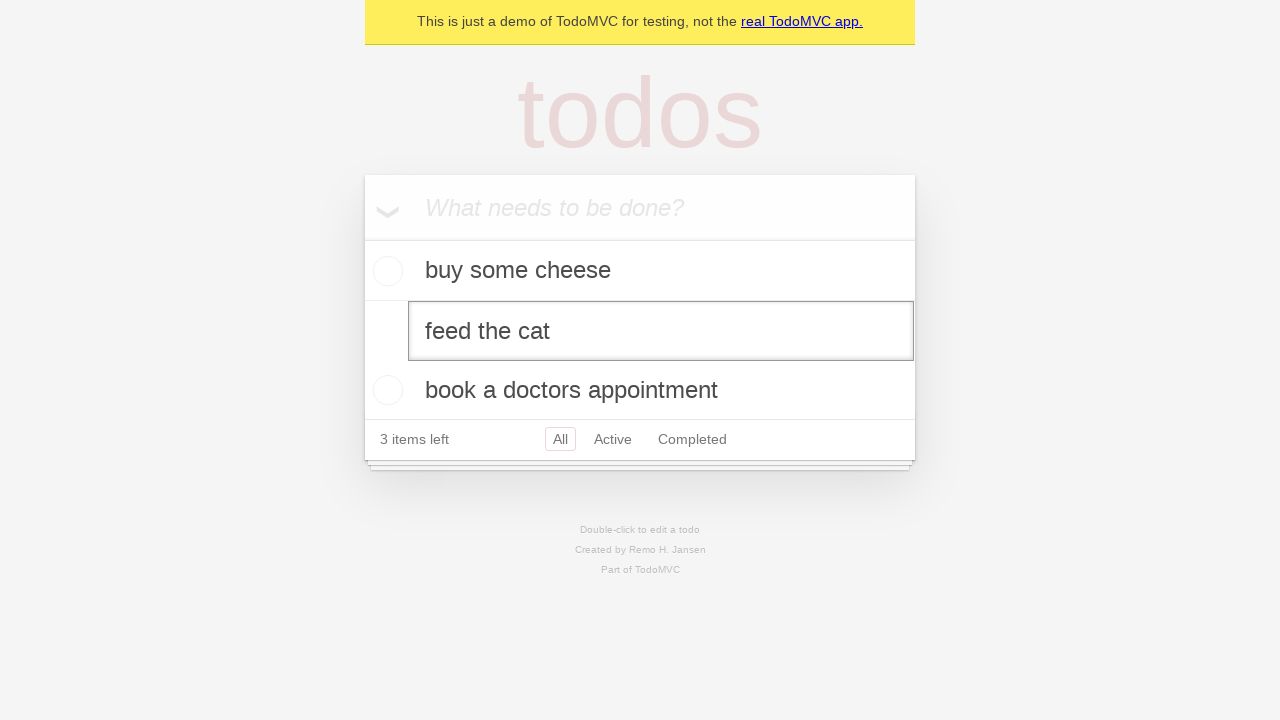

Filled edit box with text containing leading and trailing spaces on internal:testid=[data-testid="todo-item"s] >> nth=1 >> internal:role=textbox[nam
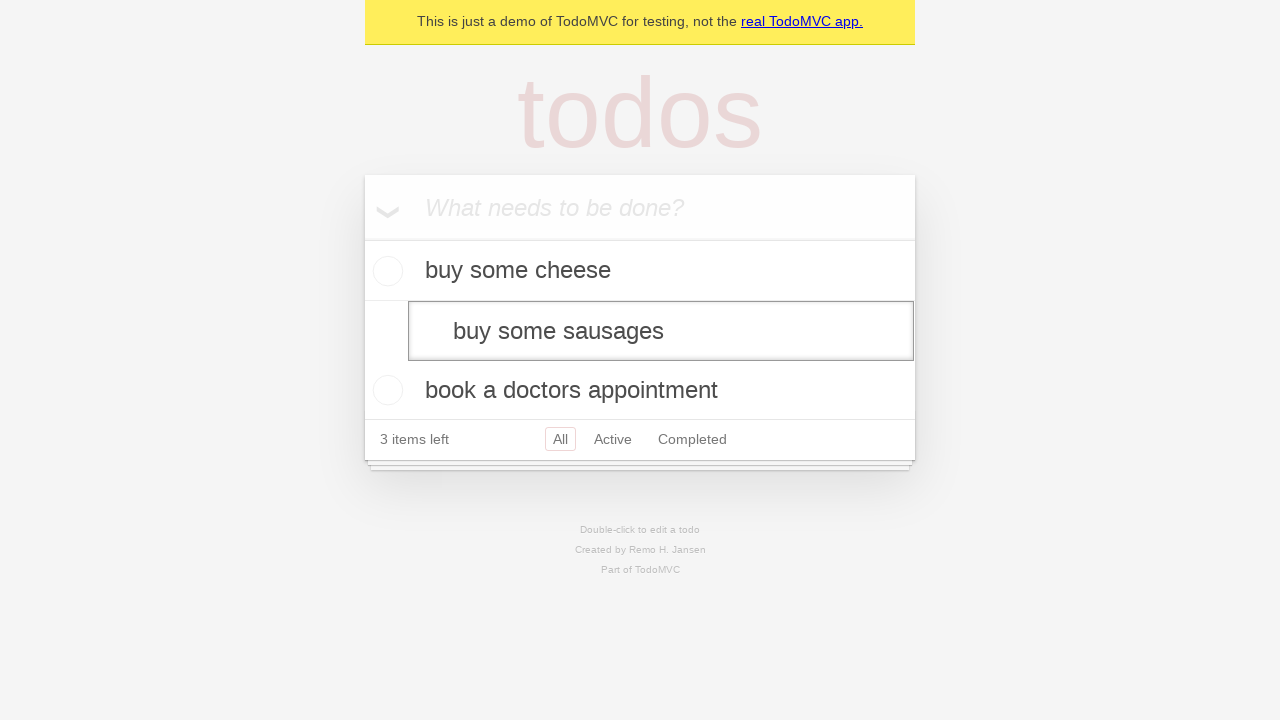

Pressed Enter to save edited todo and verify text is trimmed on internal:testid=[data-testid="todo-item"s] >> nth=1 >> internal:role=textbox[nam
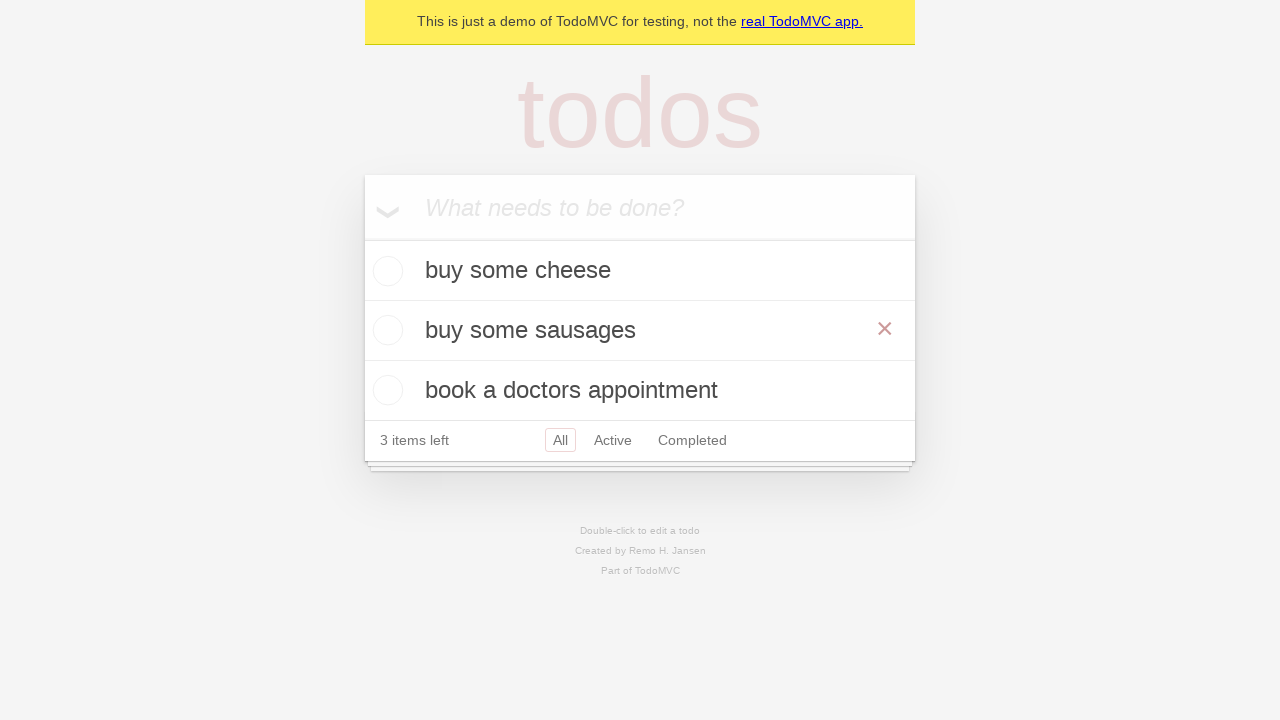

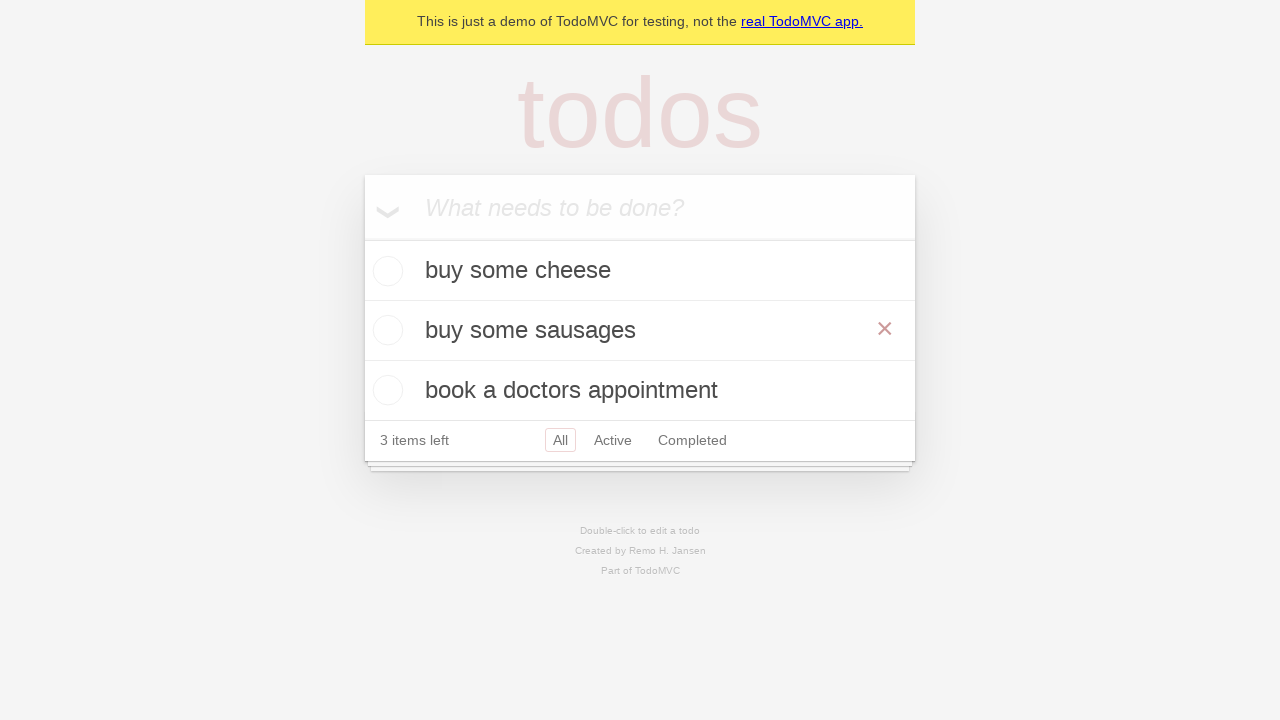